Tests JavaScript alert functionality by clicking a button, verifying the alert message text, and accepting the alert

Starting URL: http://www.w3schools.com/js/tryit.asp?filename=tryjs_alert

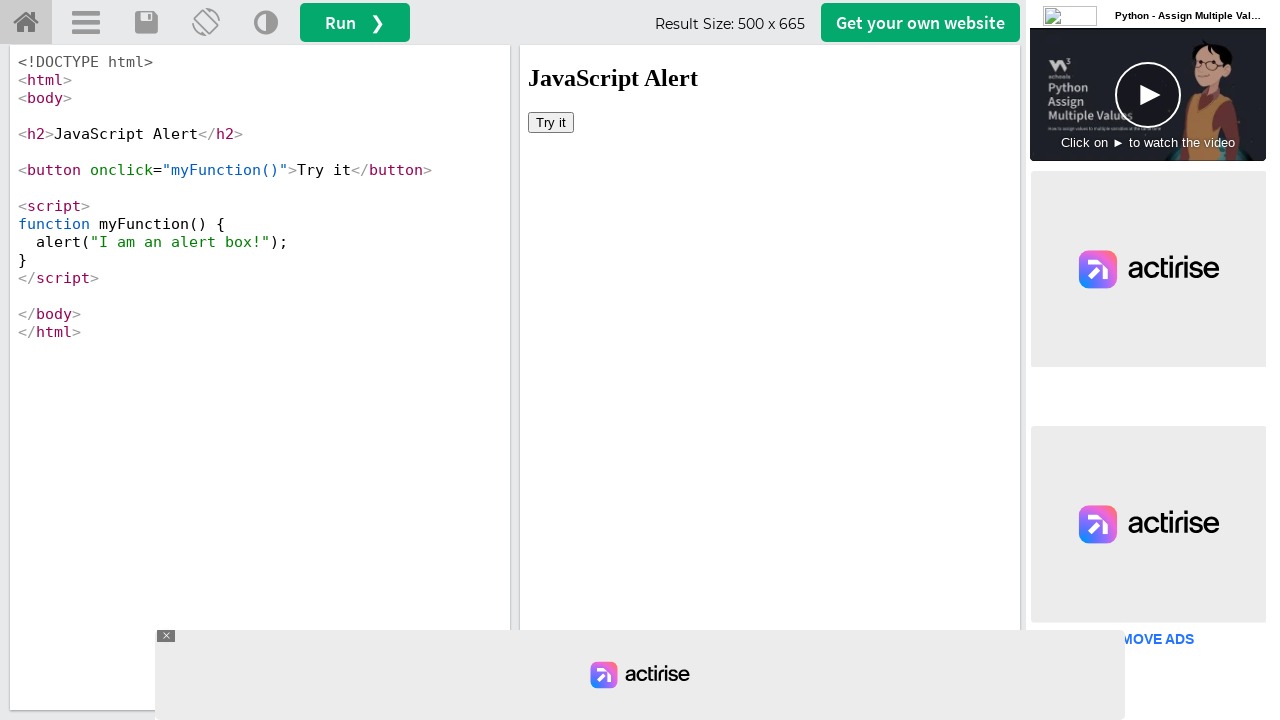

Located iframe with name 'iframeResult'
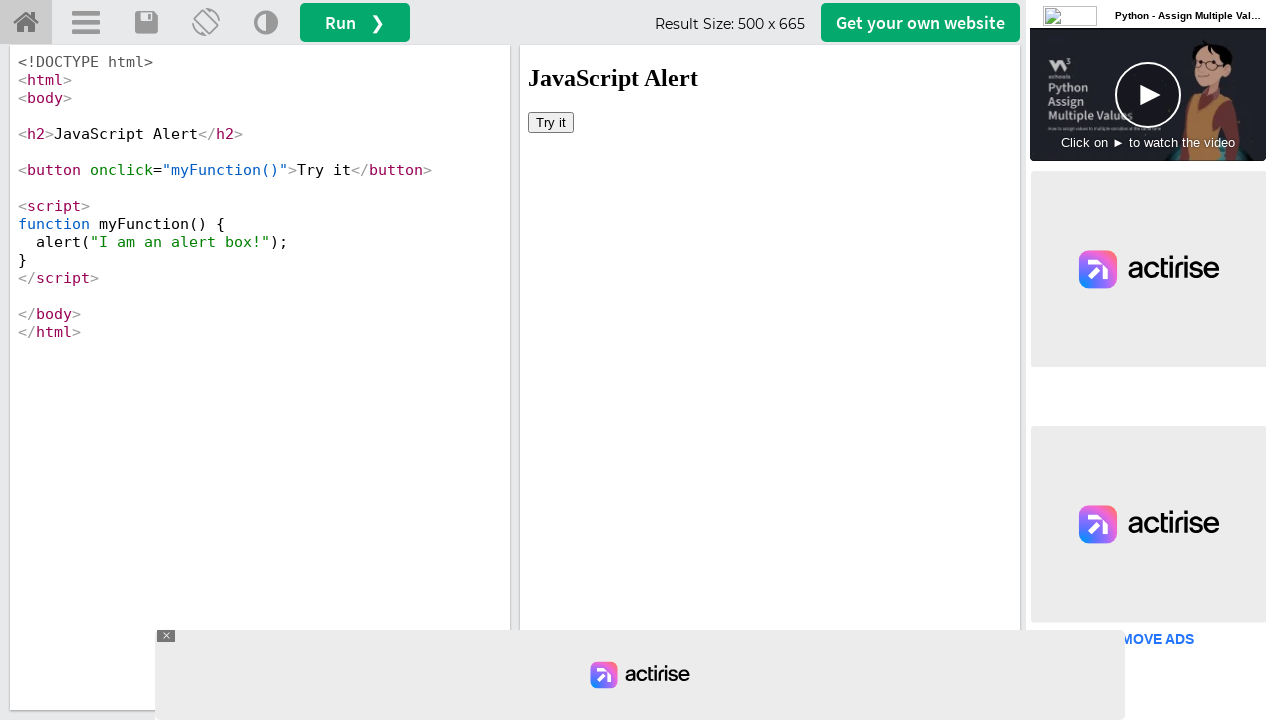

Got reference to iframe 'iframeResult'
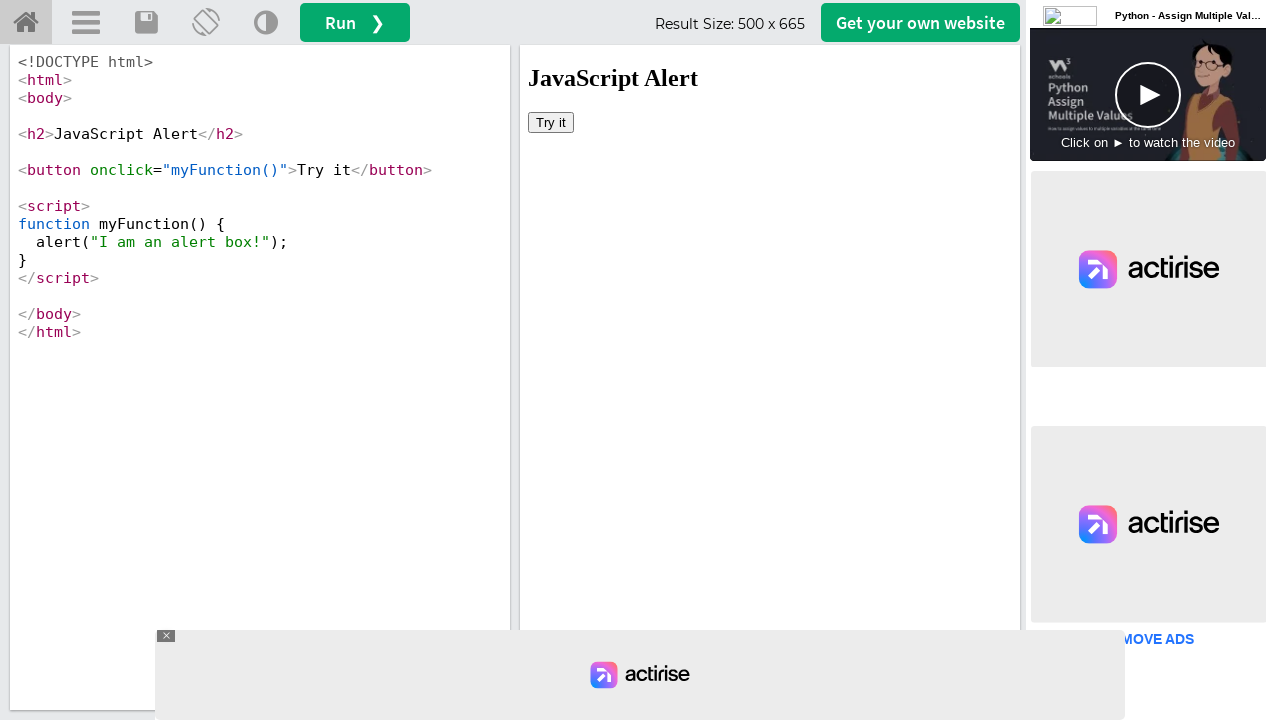

Clicked button to trigger JavaScript alert at (551, 122) on body > button
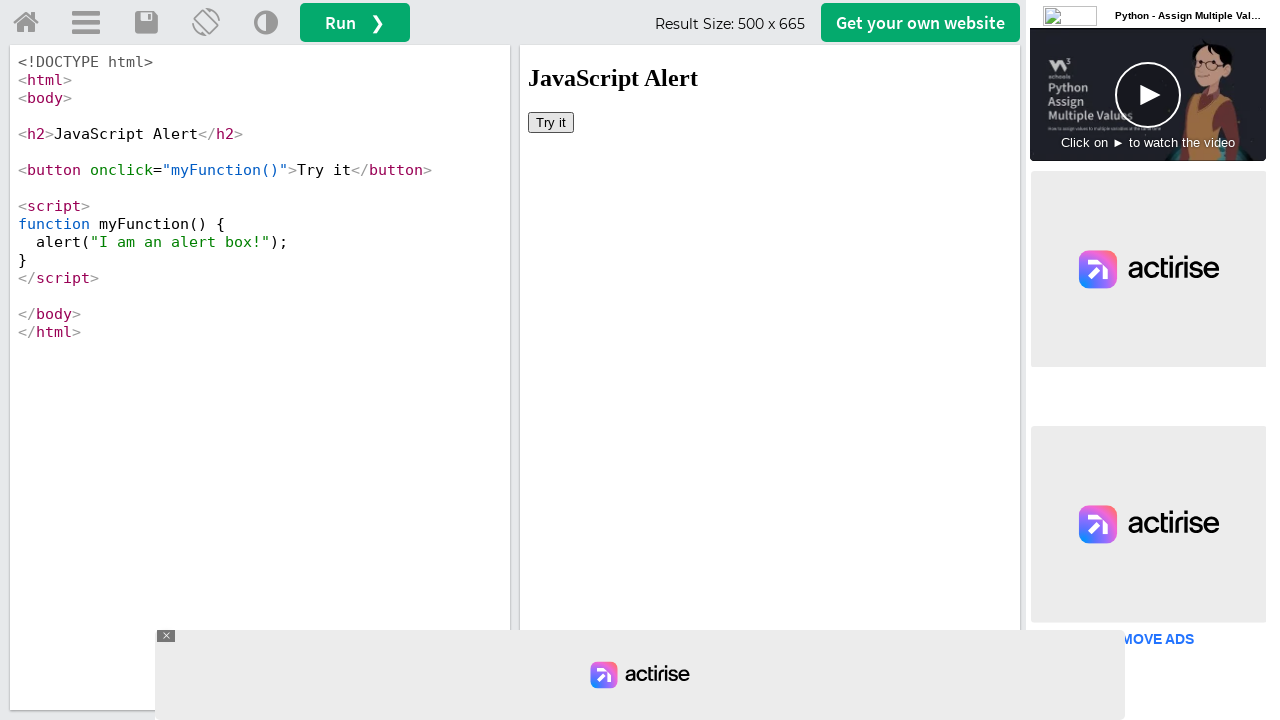

Set up dialog handler to accept alert
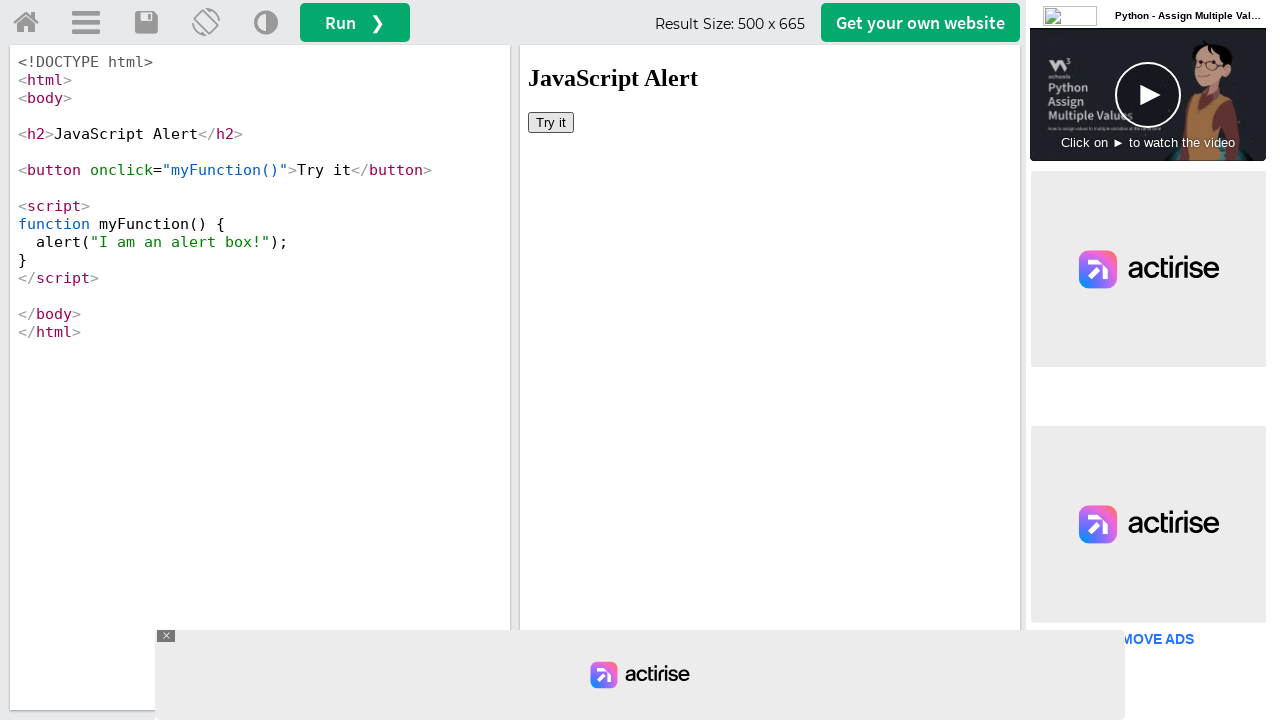

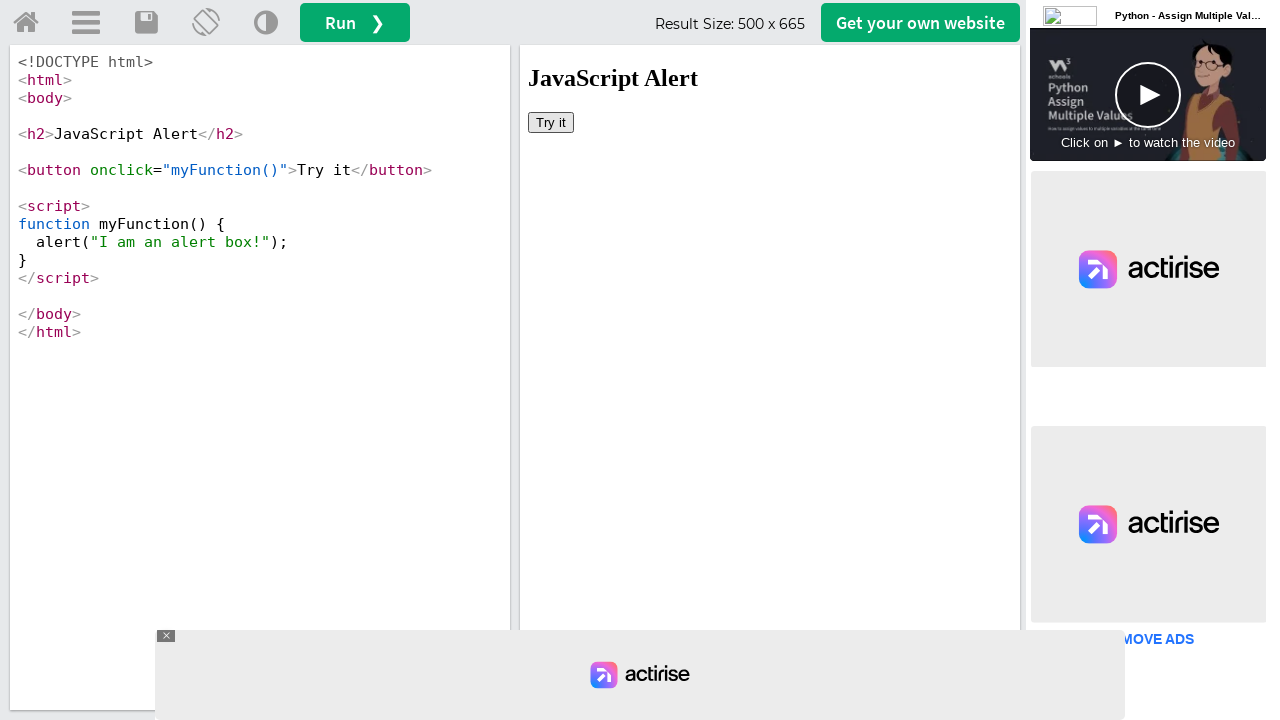